Tests marking all todo items as completed using the toggle all checkbox

Starting URL: https://demo.playwright.dev/todomvc

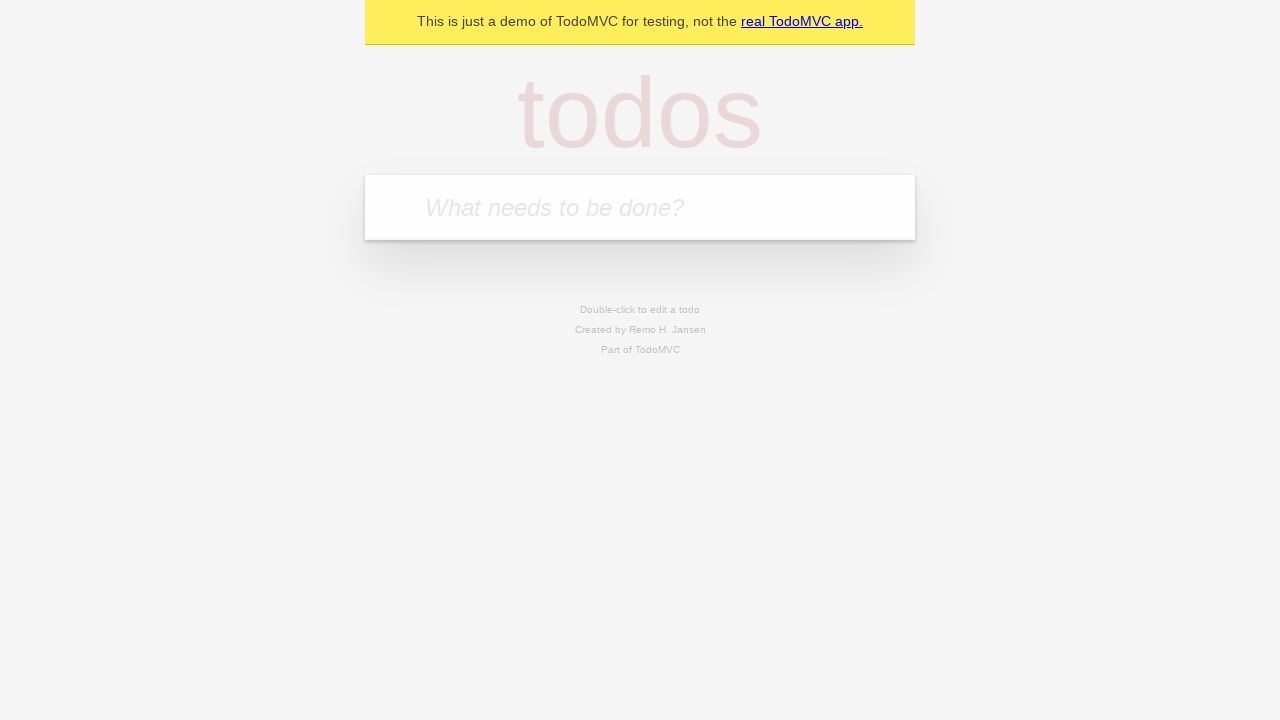

Filled todo input with 'buy some cheese' on internal:attr=[placeholder="What needs to be done?"i]
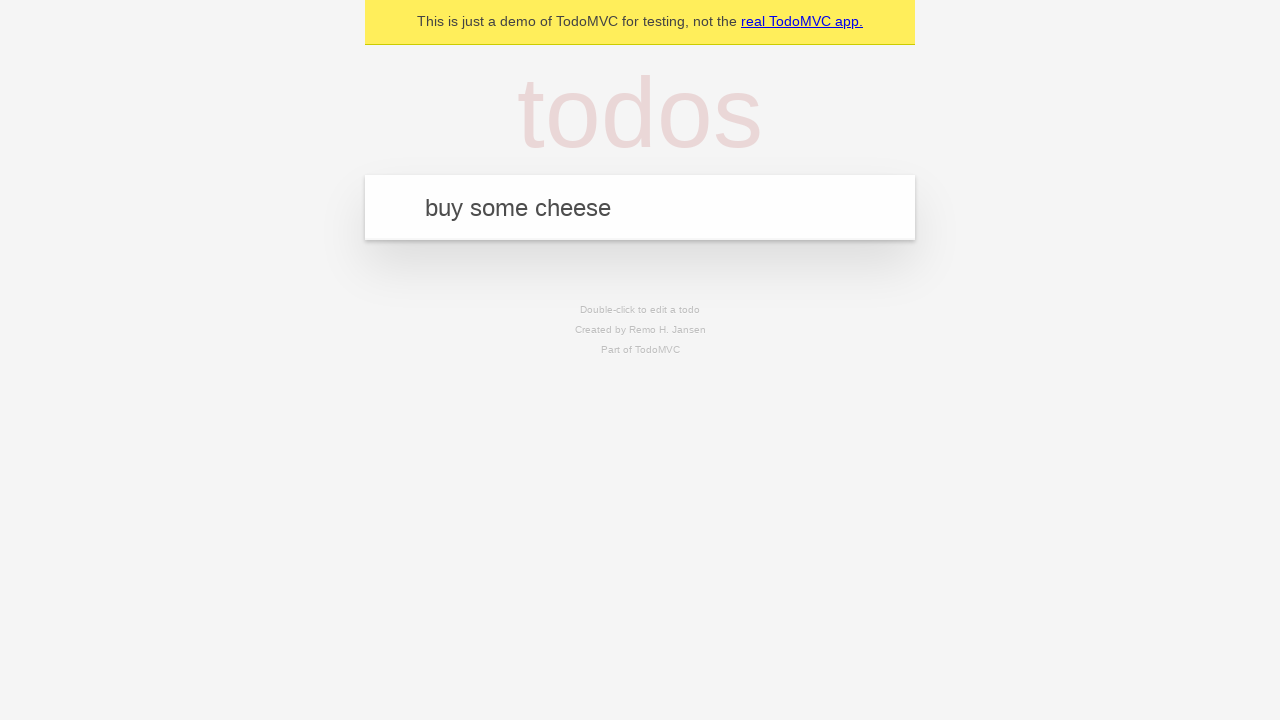

Pressed Enter to add first todo item on internal:attr=[placeholder="What needs to be done?"i]
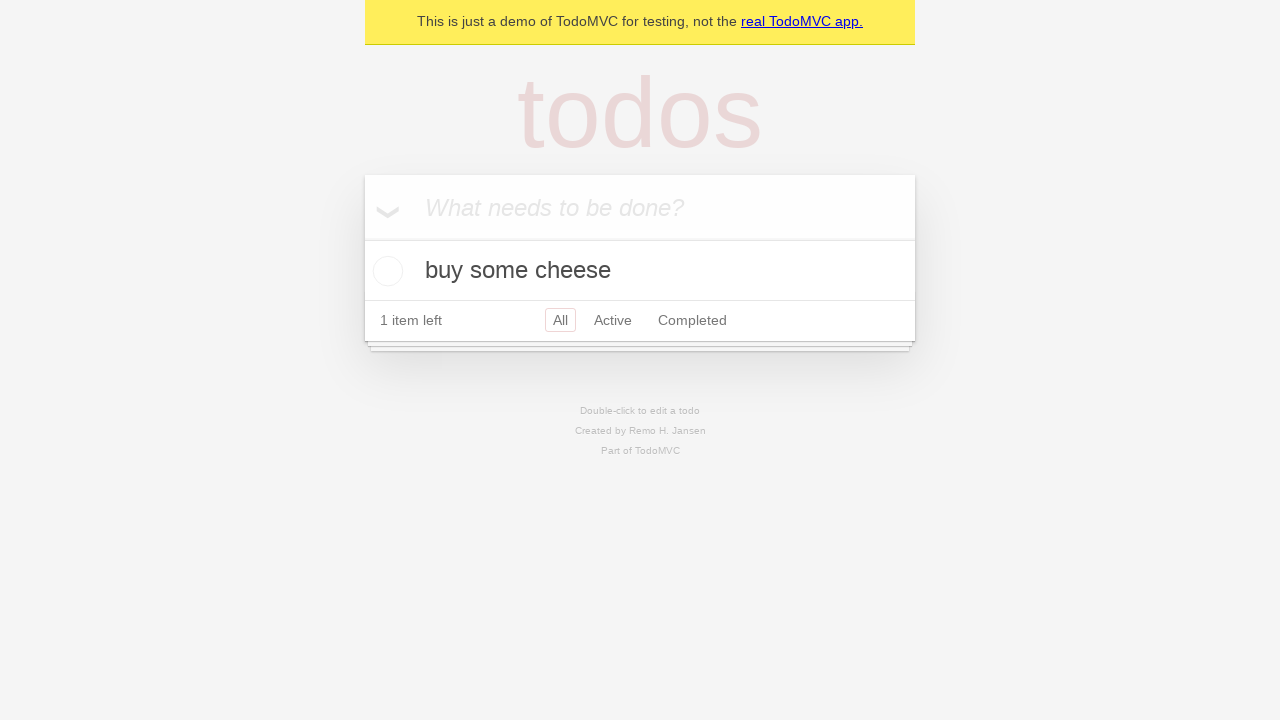

Filled todo input with 'feed the cat' on internal:attr=[placeholder="What needs to be done?"i]
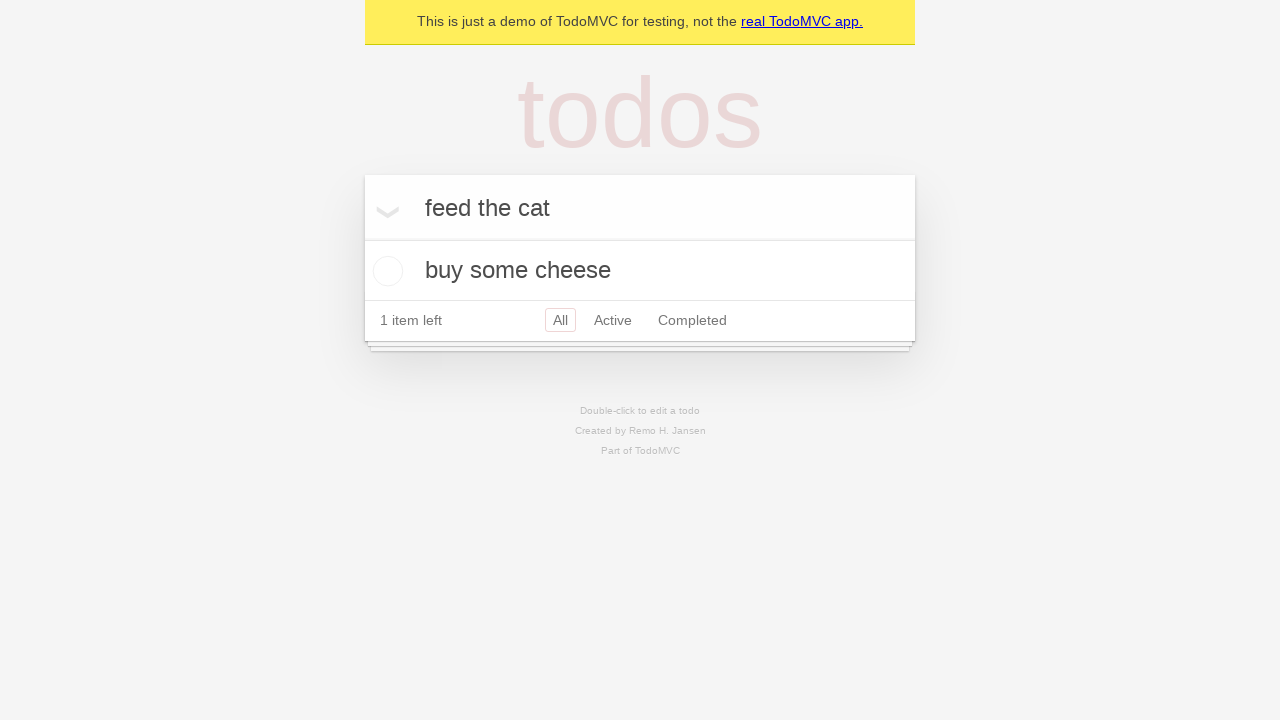

Pressed Enter to add second todo item on internal:attr=[placeholder="What needs to be done?"i]
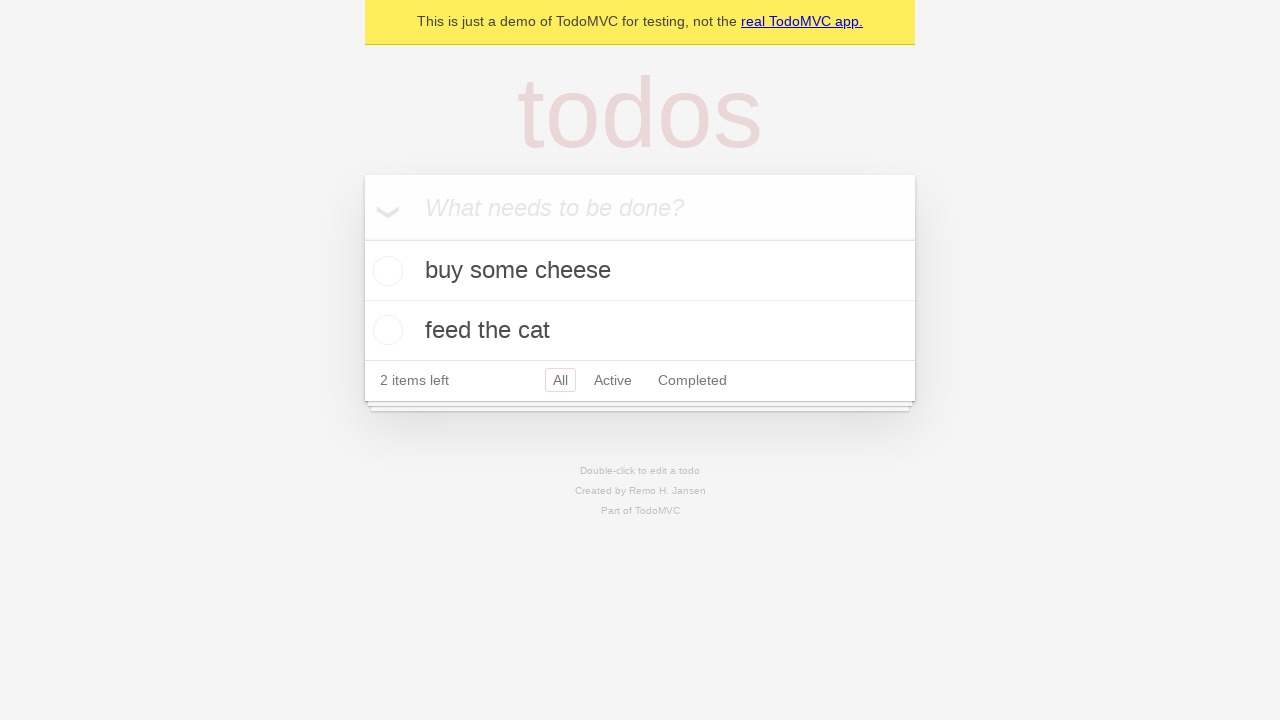

Filled todo input with 'book a doctors appointment' on internal:attr=[placeholder="What needs to be done?"i]
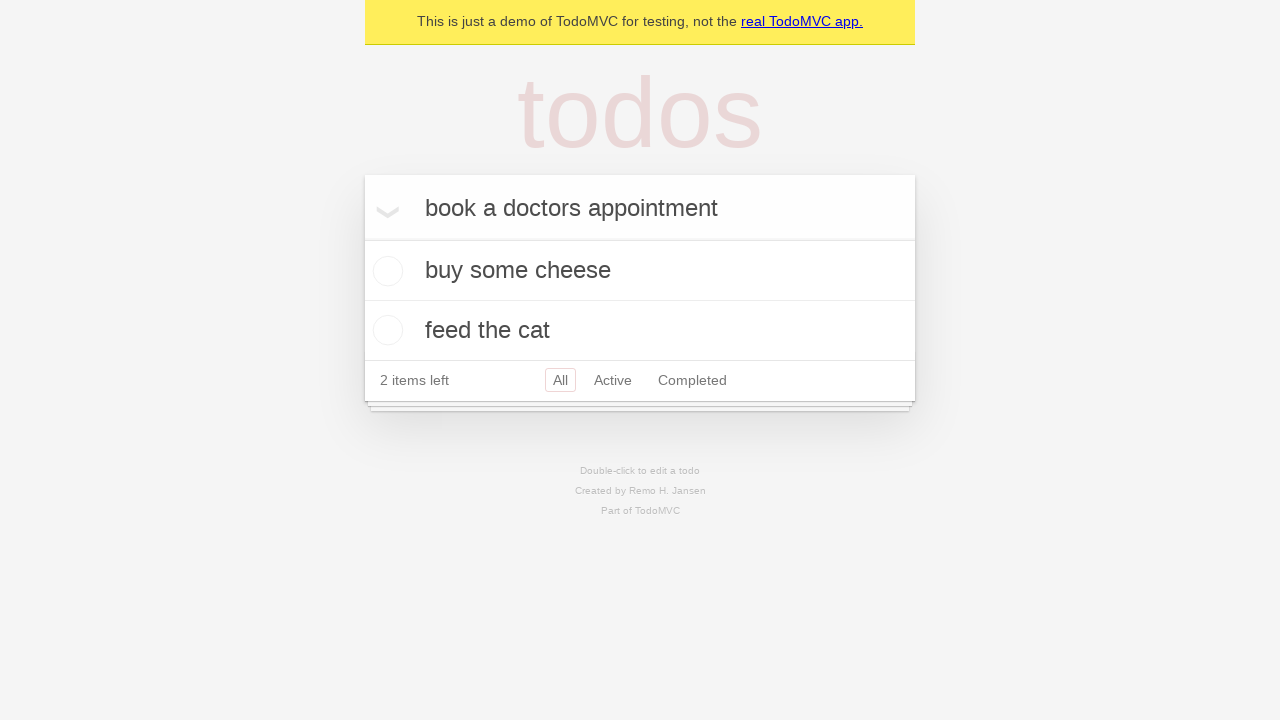

Pressed Enter to add third todo item on internal:attr=[placeholder="What needs to be done?"i]
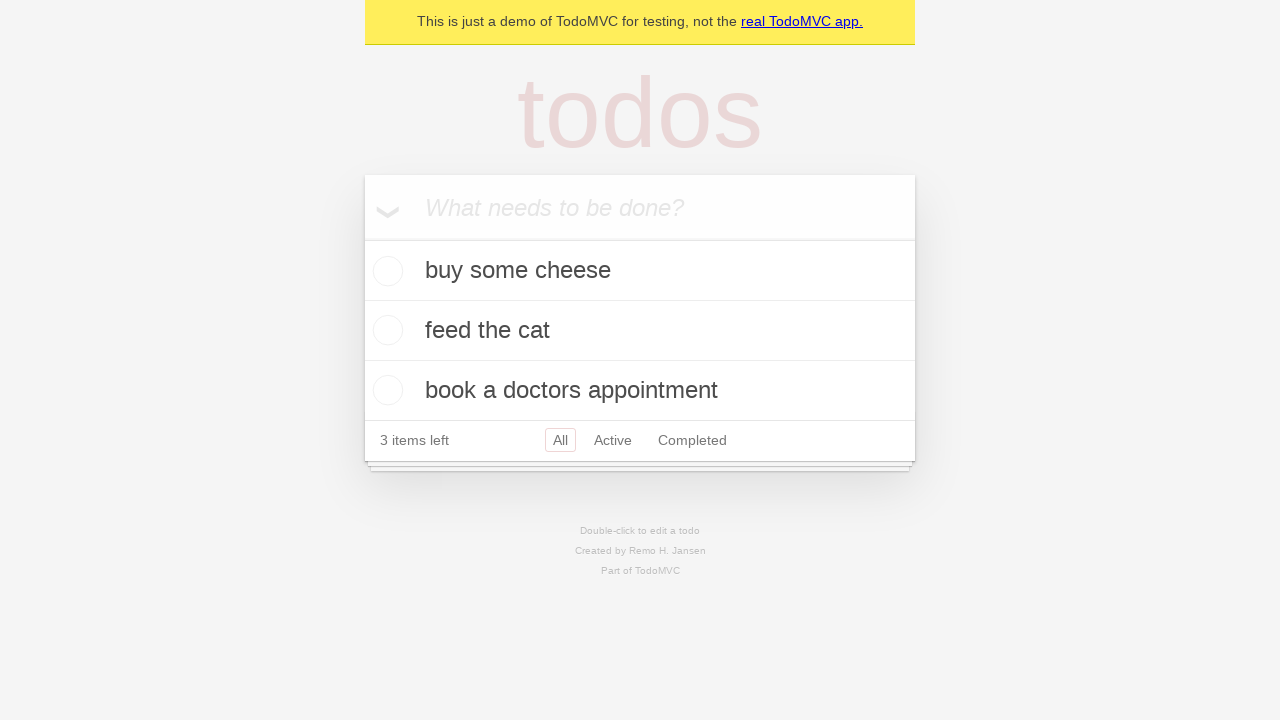

Clicked 'Mark all as complete' checkbox at (362, 238) on internal:label="Mark all as complete"i
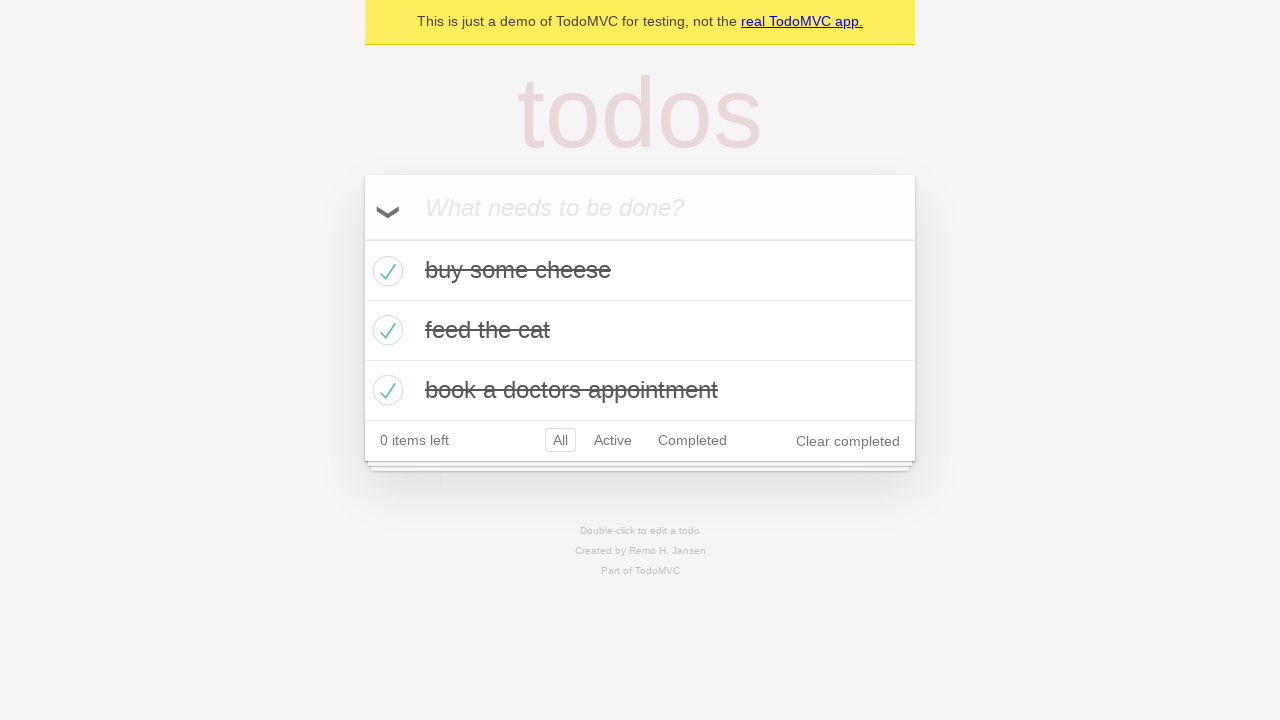

All three todo items marked as completed
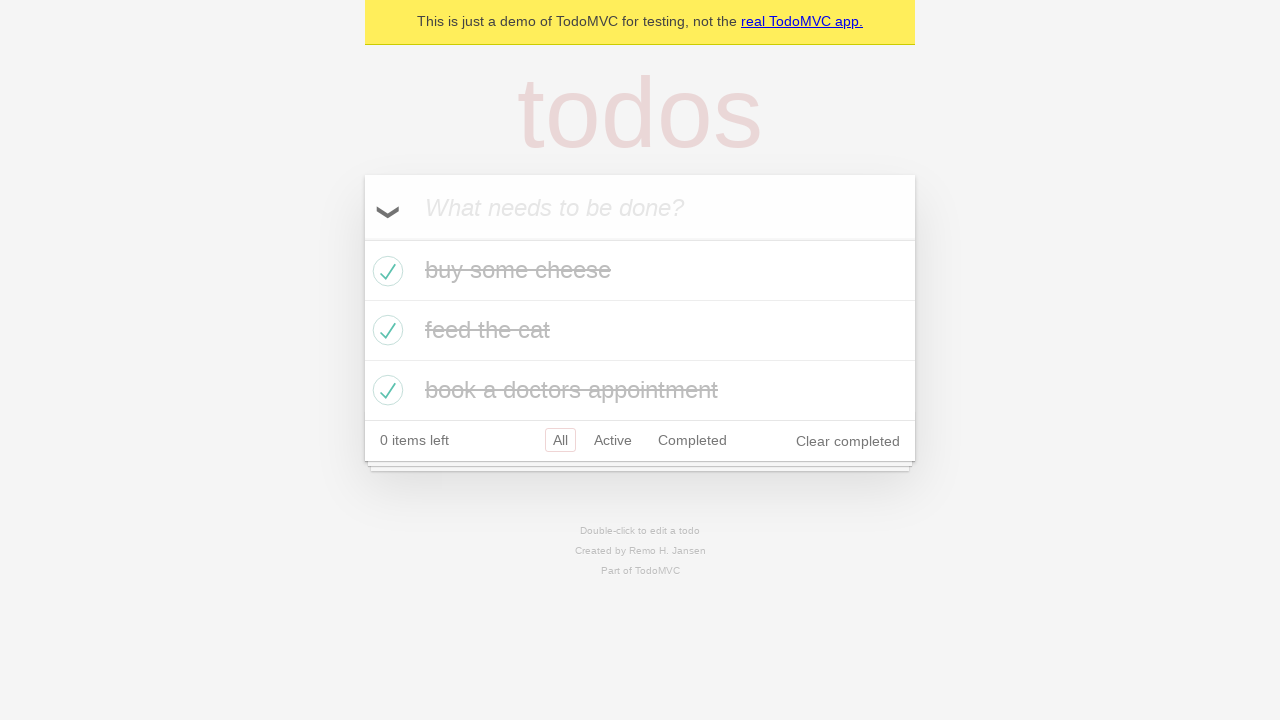

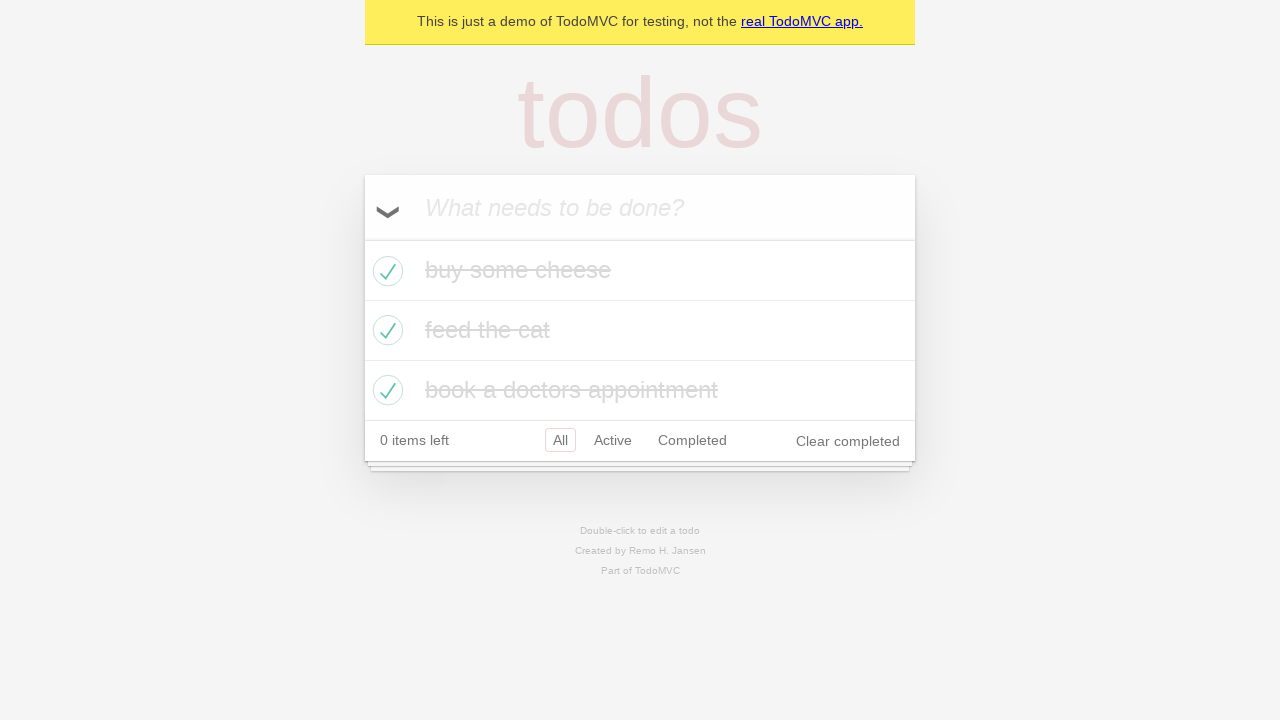